Tests checkbox interactions by selecting the first three checkboxes and then unchecking all selected checkboxes on a test automation practice page

Starting URL: https://testautomationpractice.blogspot.com

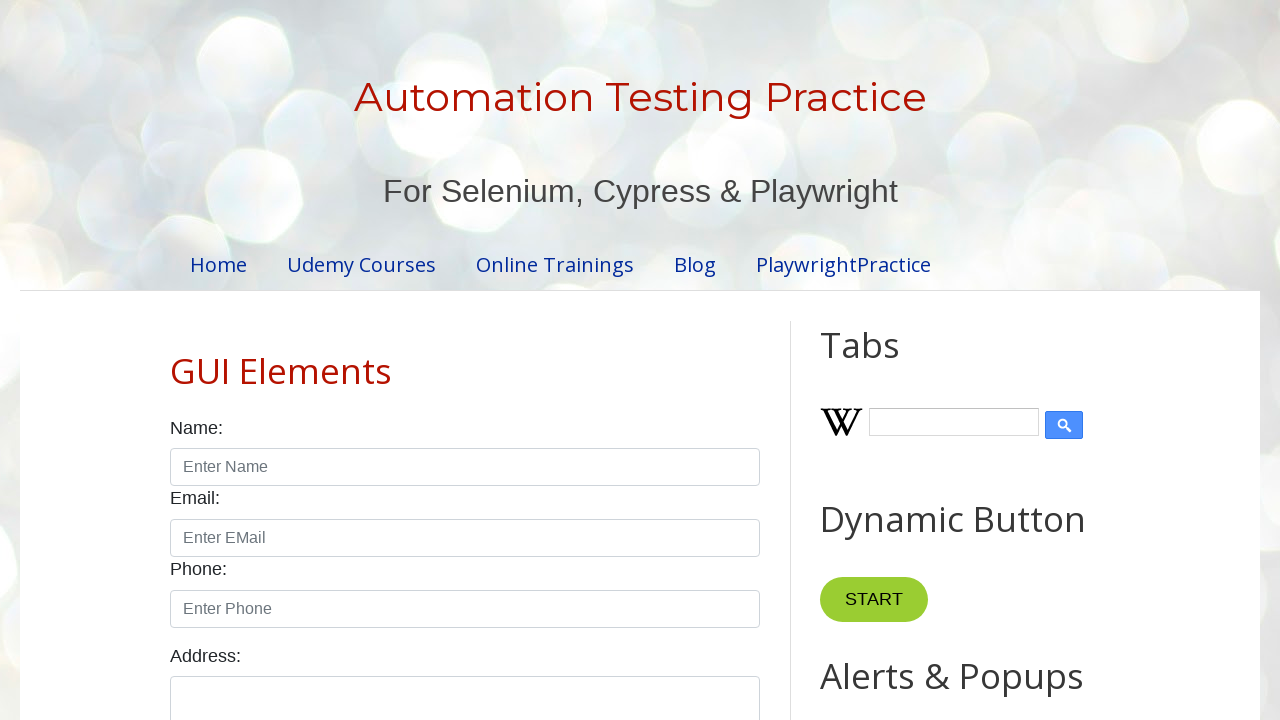

Navigated to test automation practice page
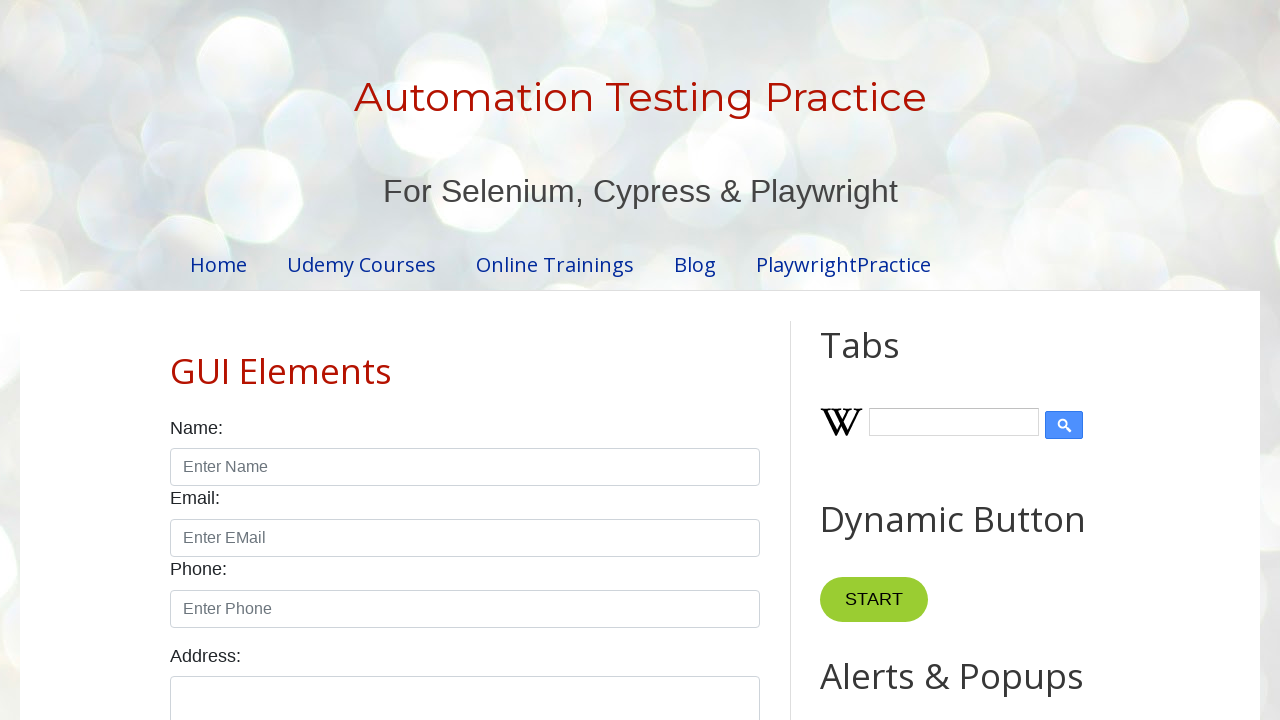

Located all checkboxes on the page
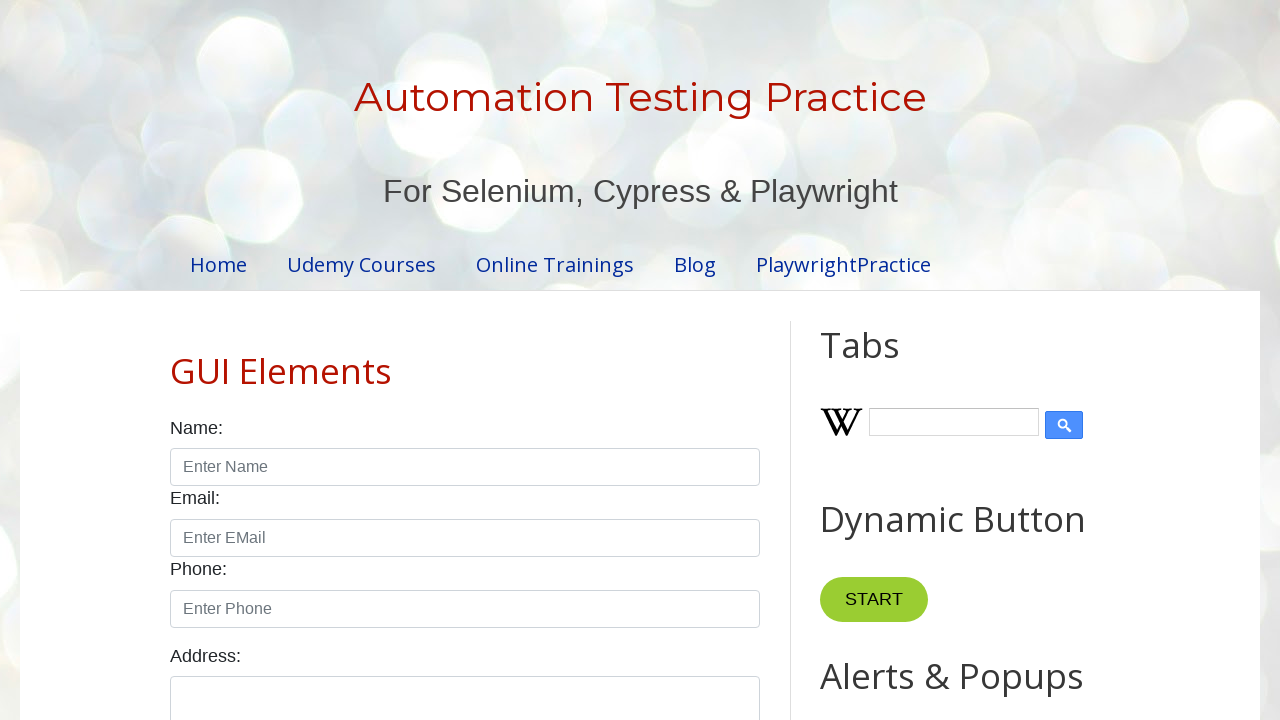

Clicked checkbox 1 to select it at (176, 360) on xpath=//input[@class='form-check-input' and @type='checkbox'] >> nth=0
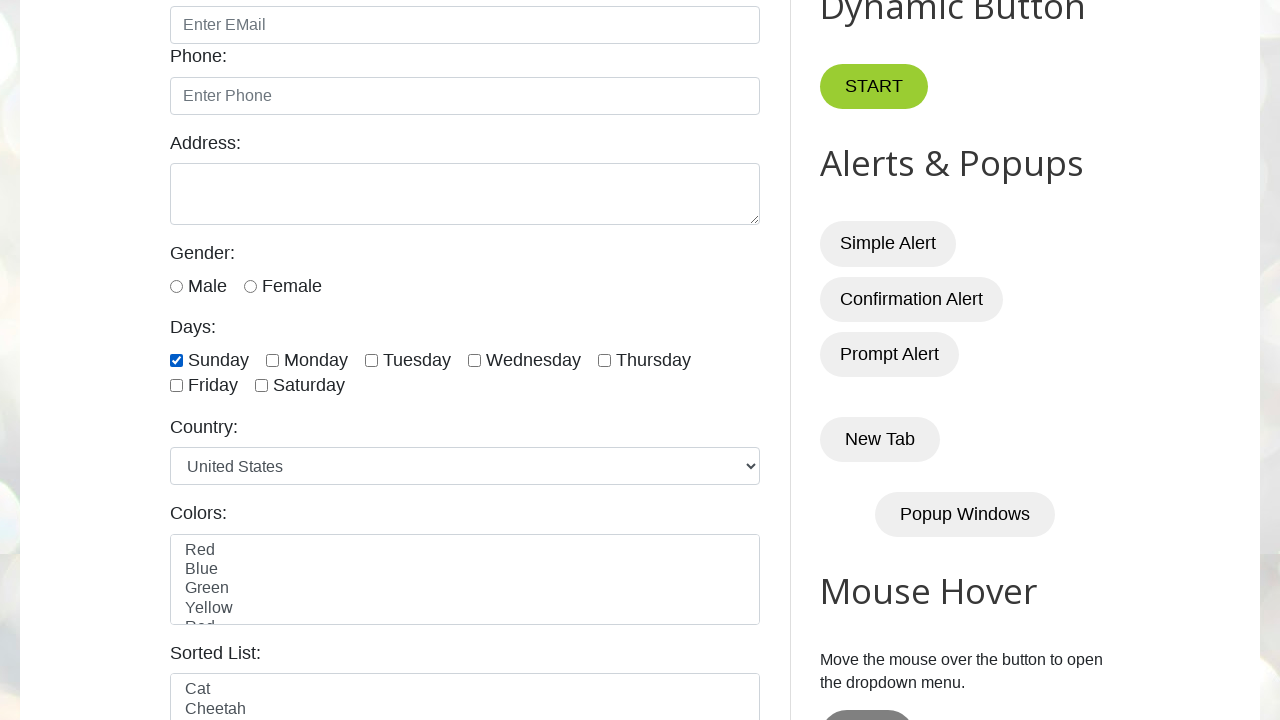

Clicked checkbox 2 to select it at (272, 360) on xpath=//input[@class='form-check-input' and @type='checkbox'] >> nth=1
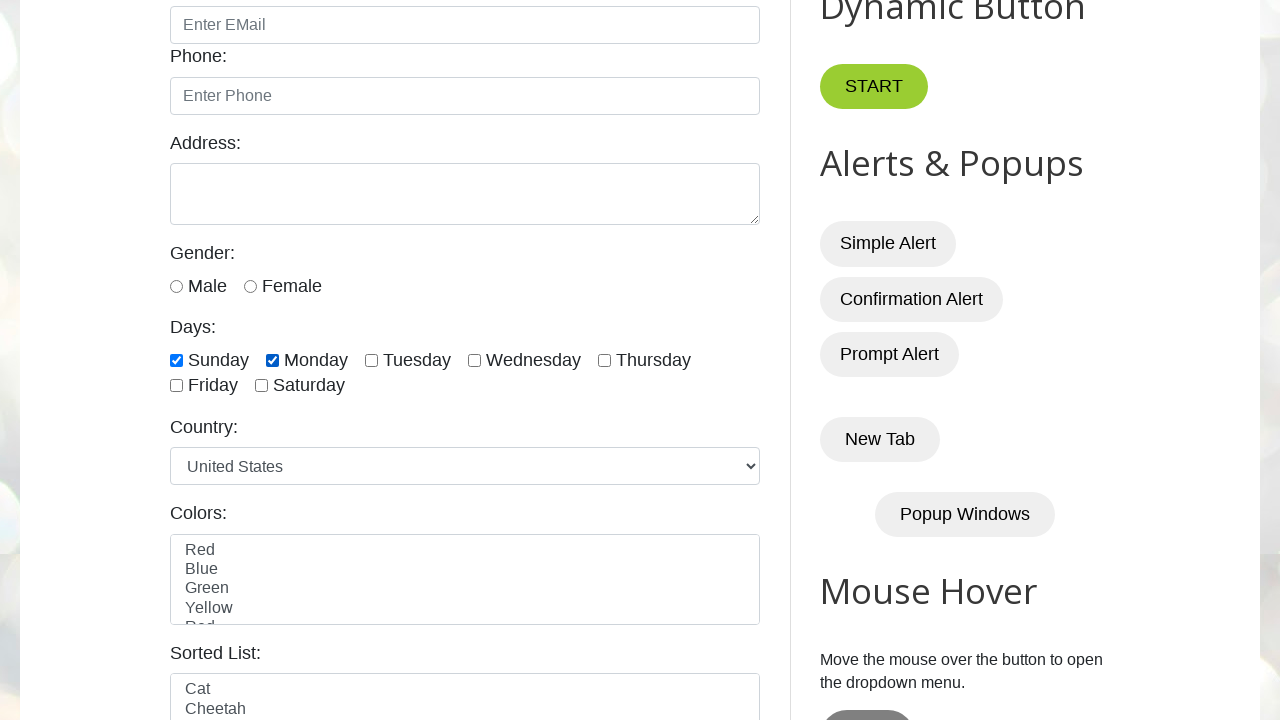

Clicked checkbox 3 to select it at (372, 360) on xpath=//input[@class='form-check-input' and @type='checkbox'] >> nth=2
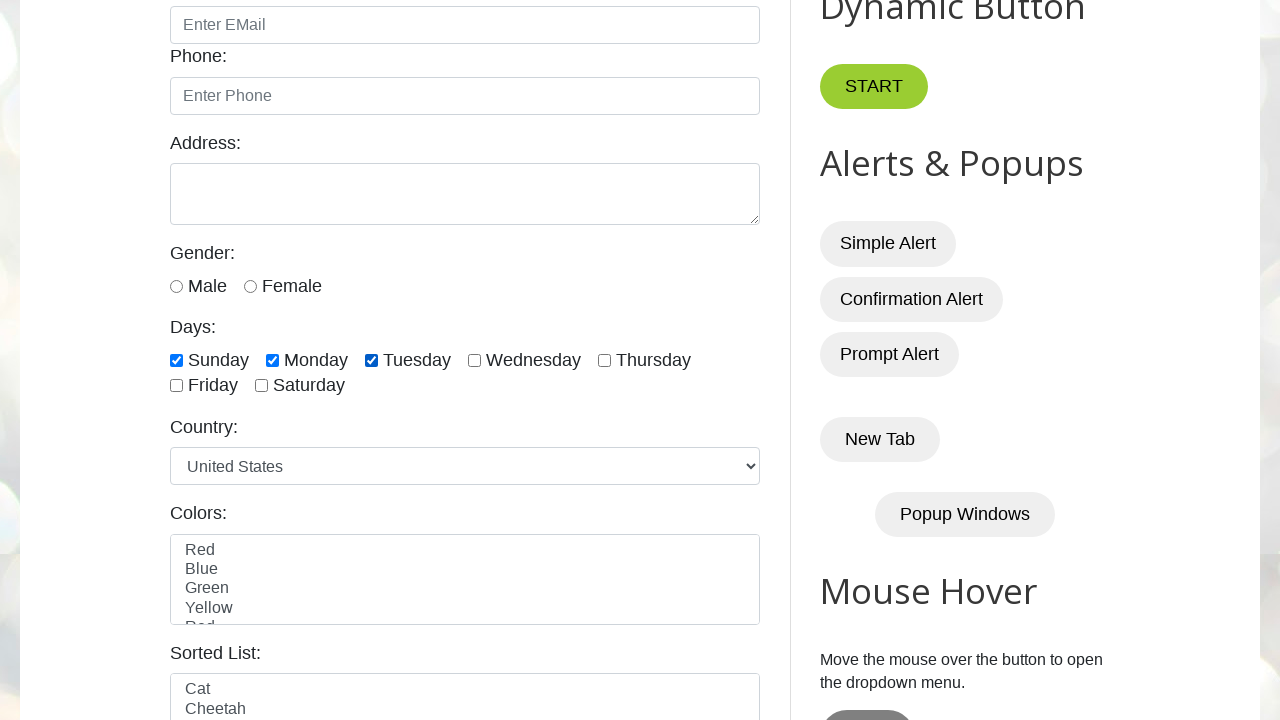

Retrieved total checkbox count: 7
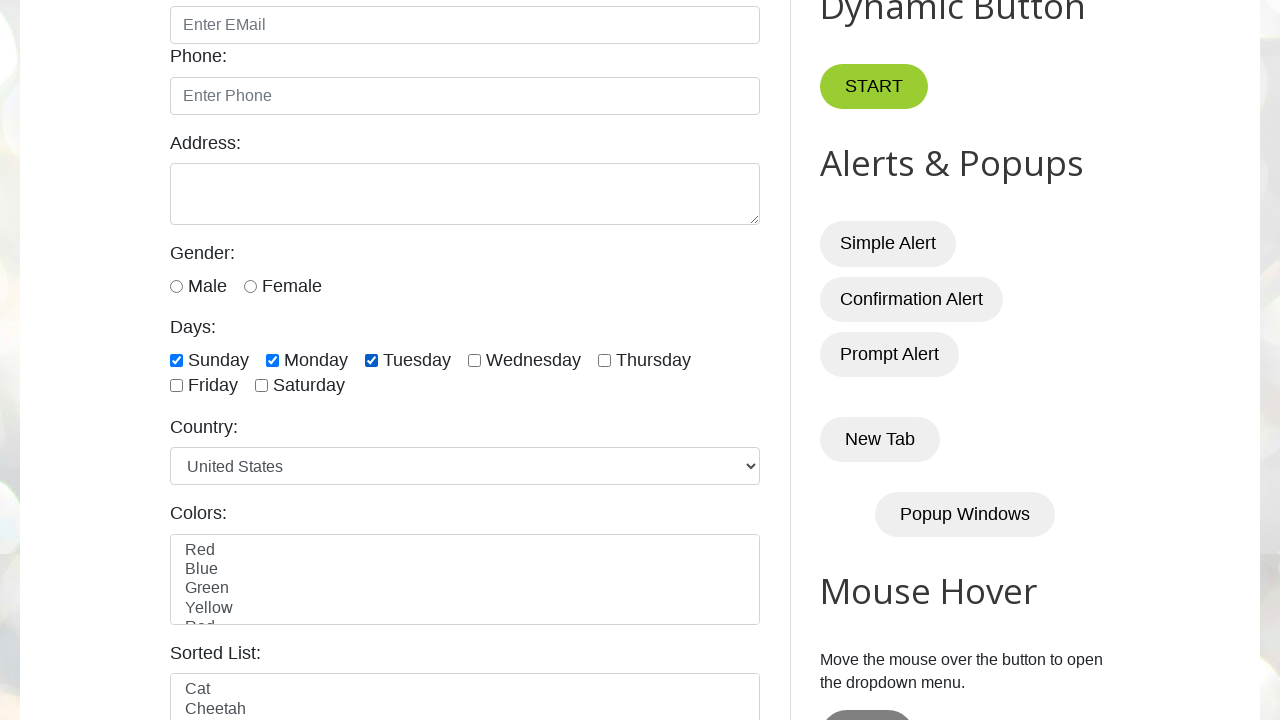

Unchecked checkbox 1 at (176, 360) on xpath=//input[@class='form-check-input' and @type='checkbox'] >> nth=0
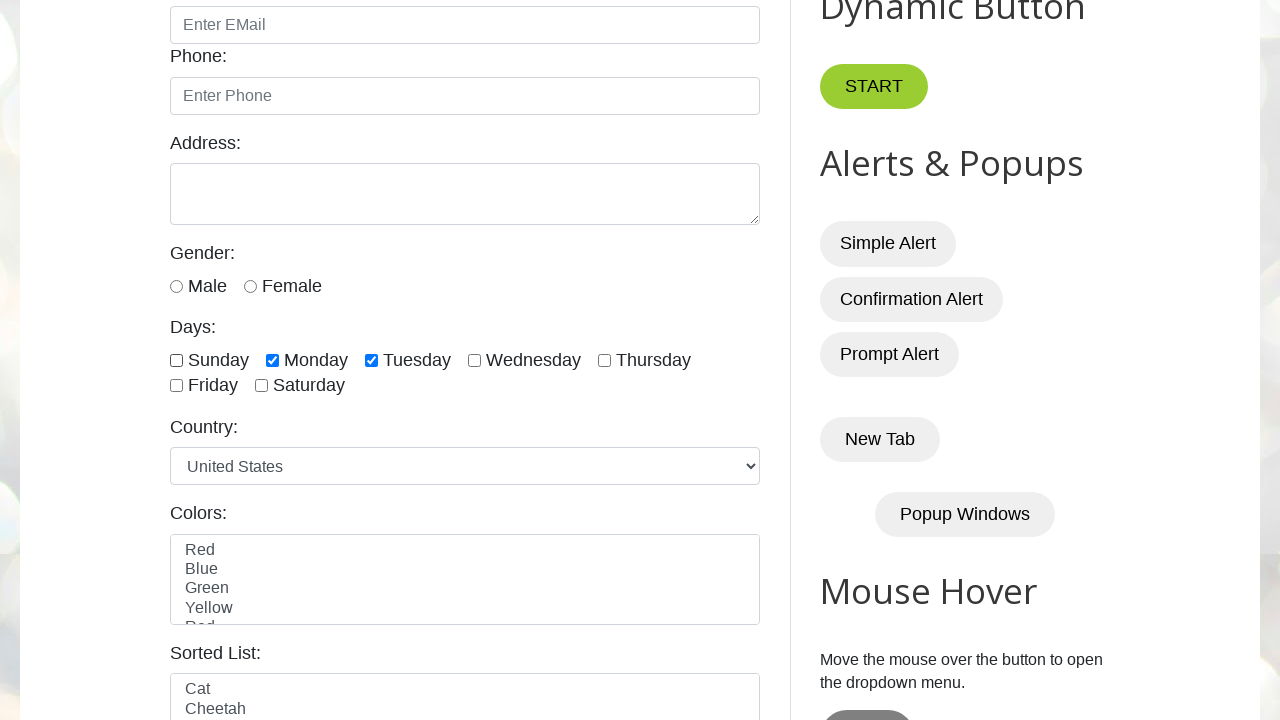

Unchecked checkbox 2 at (272, 360) on xpath=//input[@class='form-check-input' and @type='checkbox'] >> nth=1
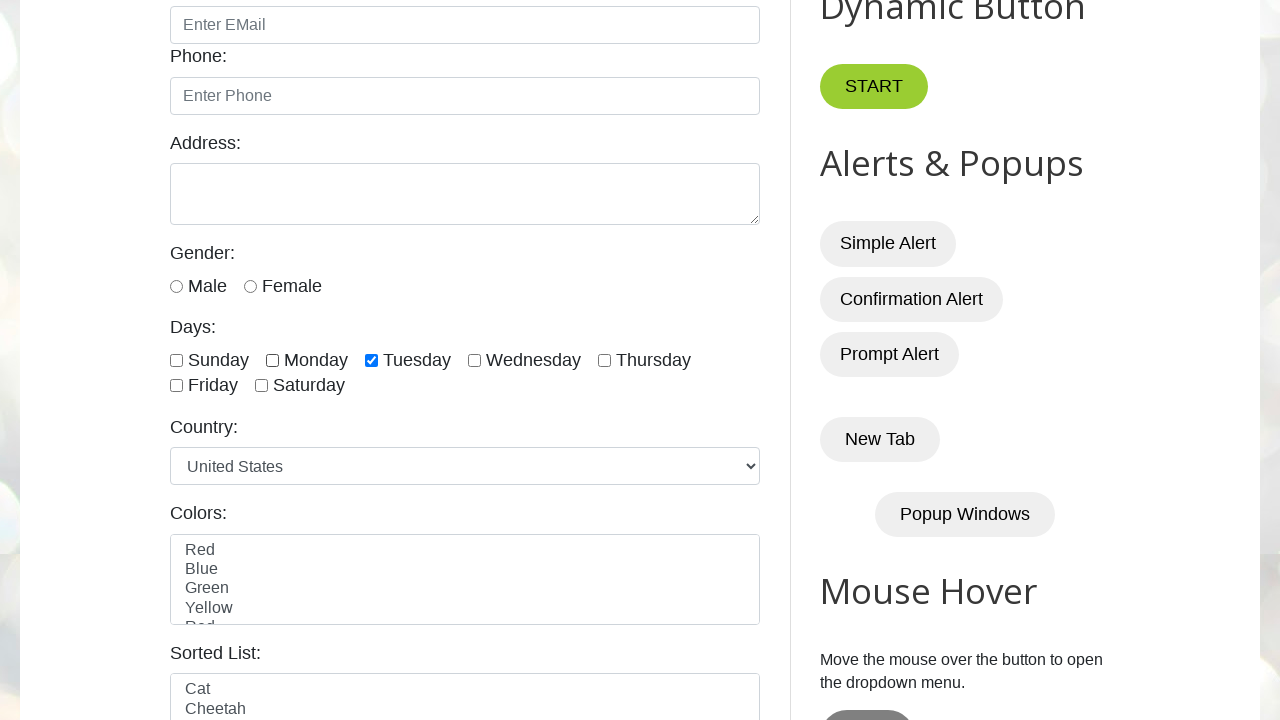

Unchecked checkbox 3 at (372, 360) on xpath=//input[@class='form-check-input' and @type='checkbox'] >> nth=2
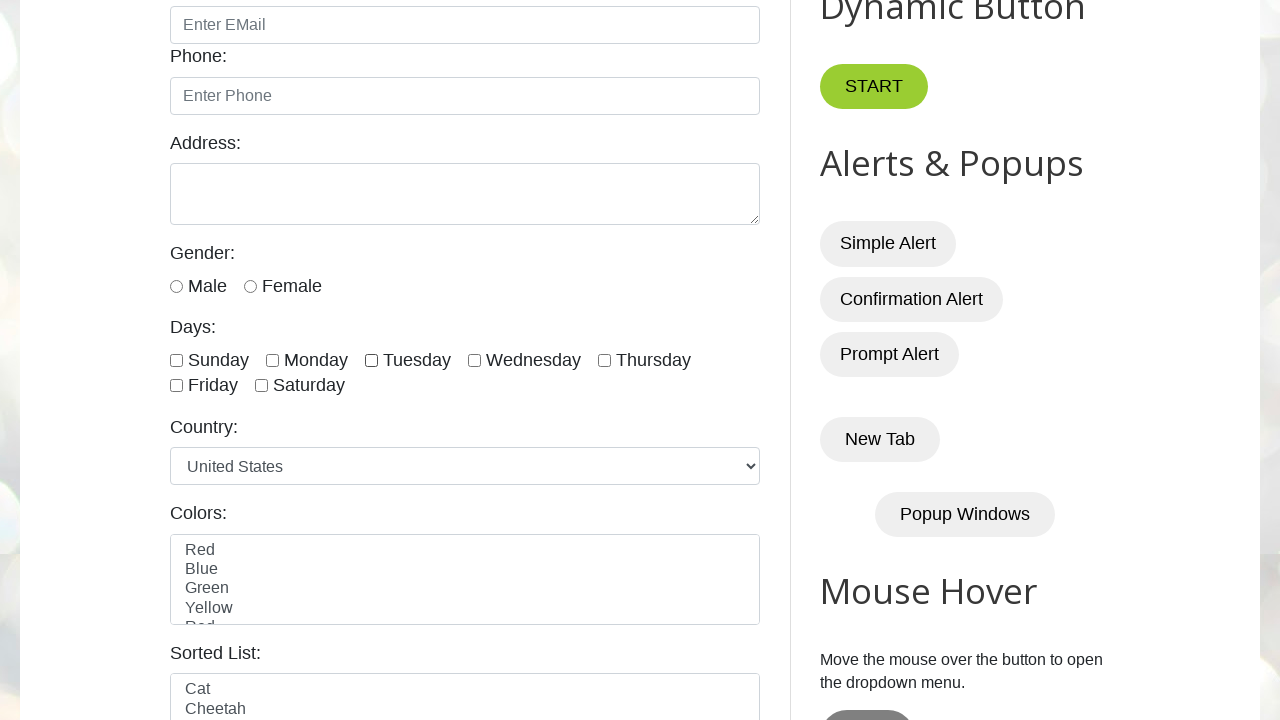

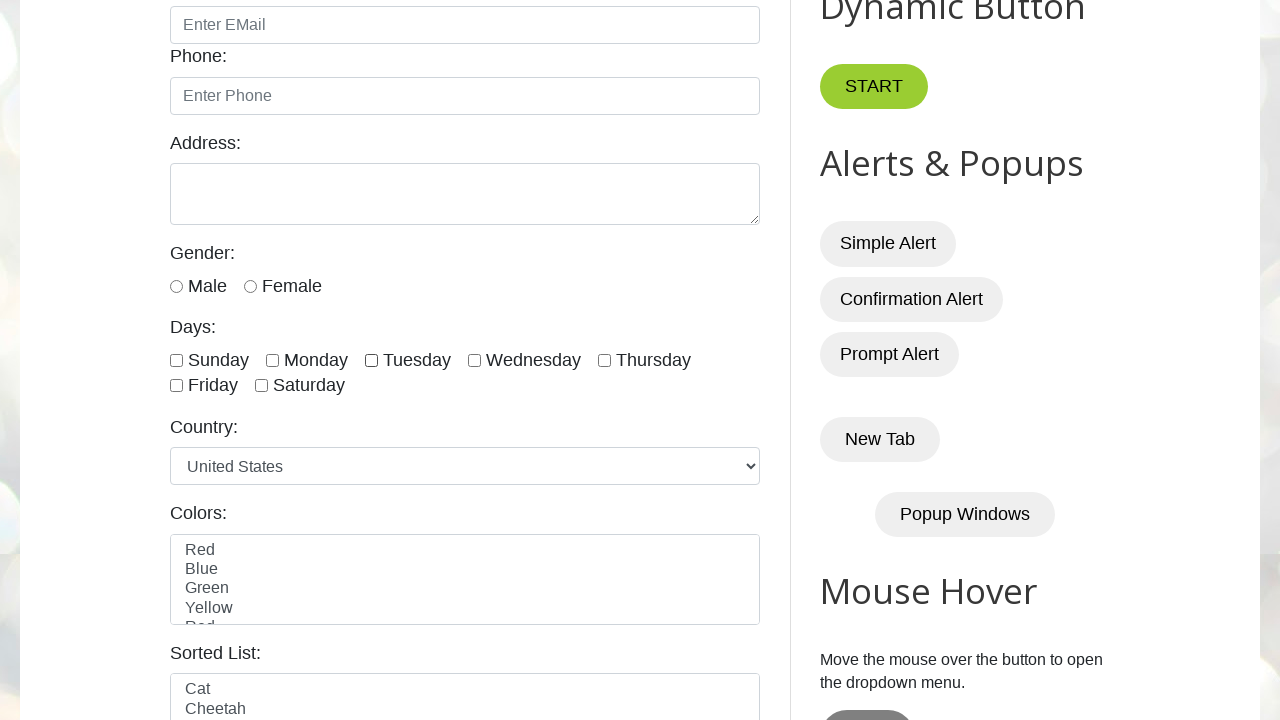